Navigates to the Bubble Witch Shooter Magical Saga game page and verifies it loads successfully

Starting URL: https://www.afth5.com/games/aftgchy/games/BubbleWitchShooterMagicalSaga/

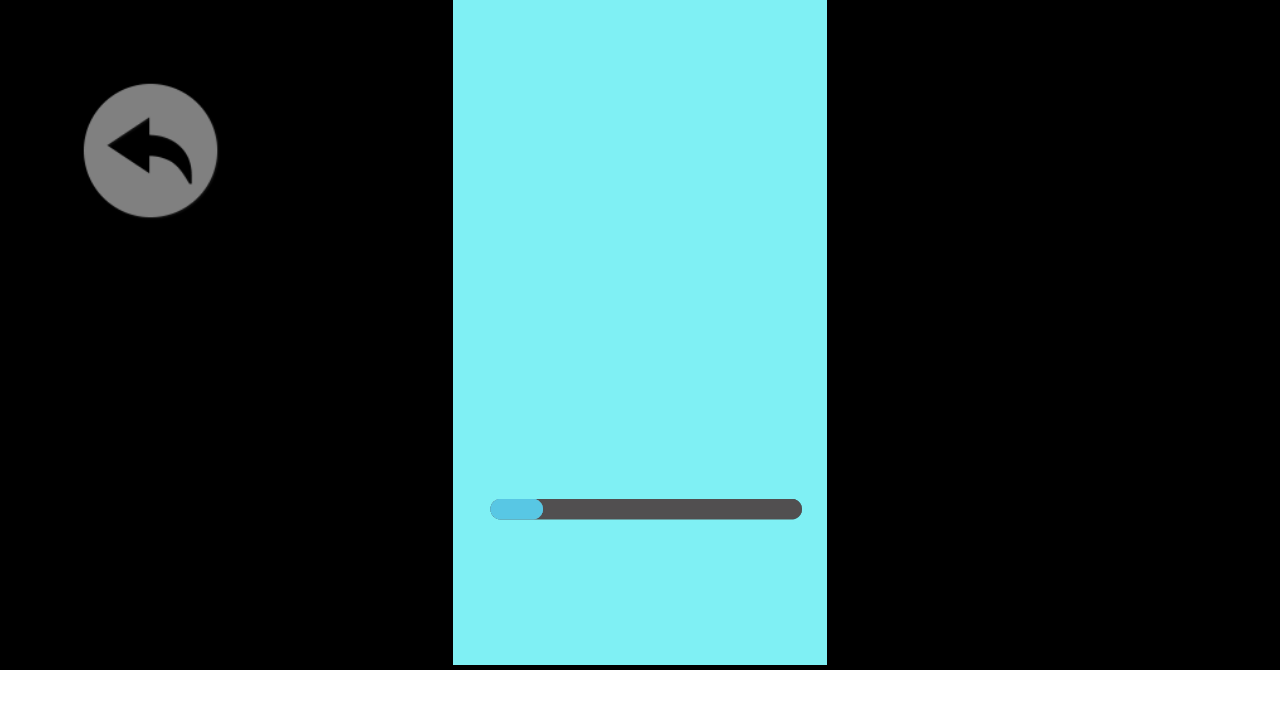

Waited for page DOM to be fully loaded
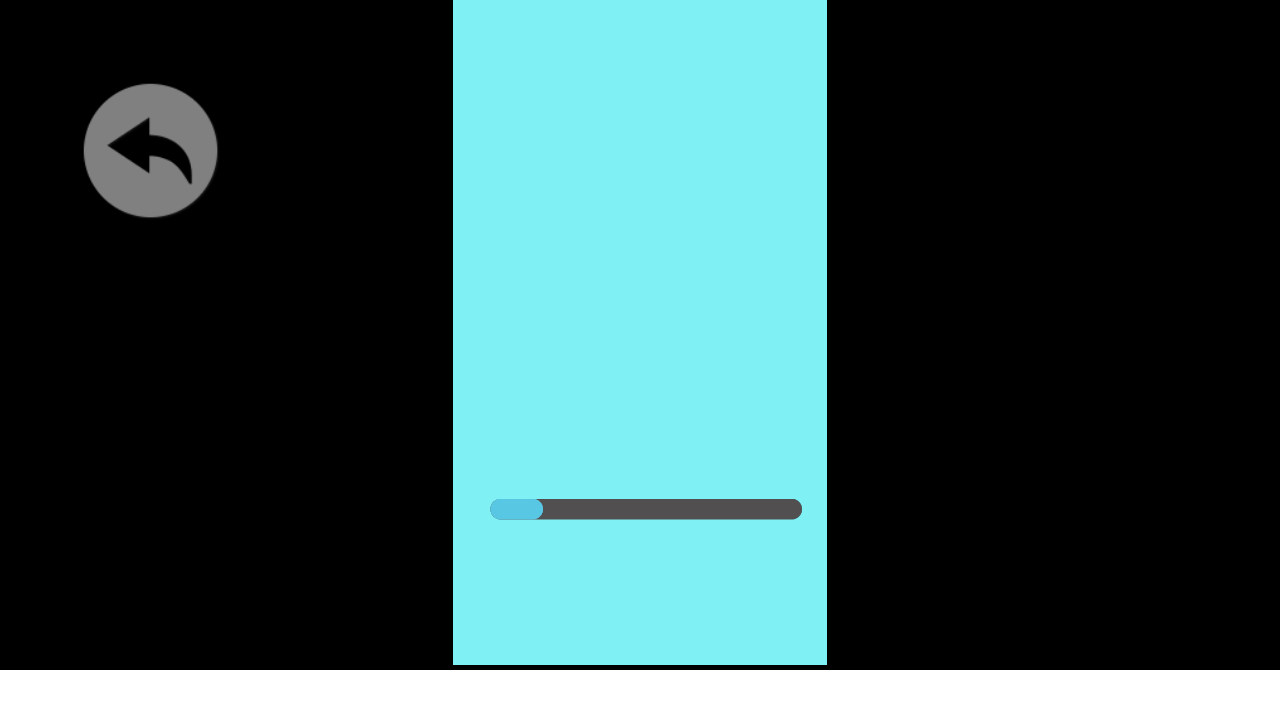

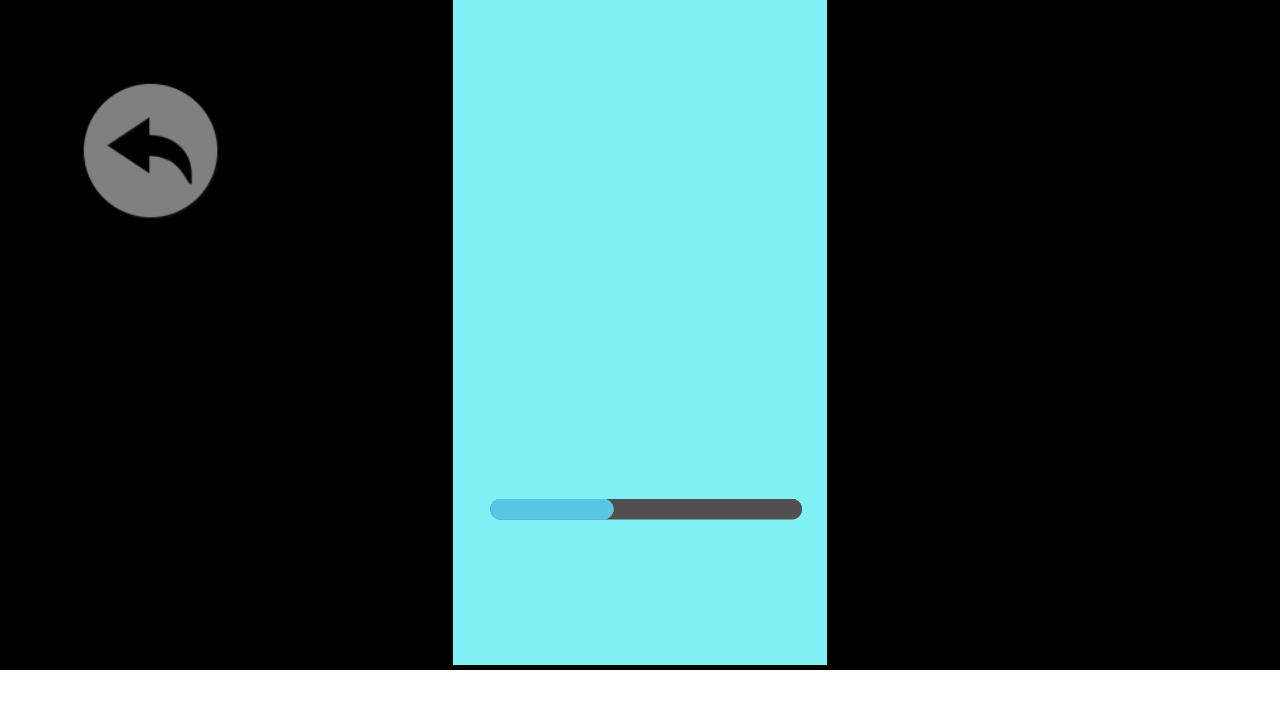